Tests click and hold functionality on a circular element by performing a sustained click action

Starting URL: https://demoapps.qspiders.com/ui/clickHold?sublist=0

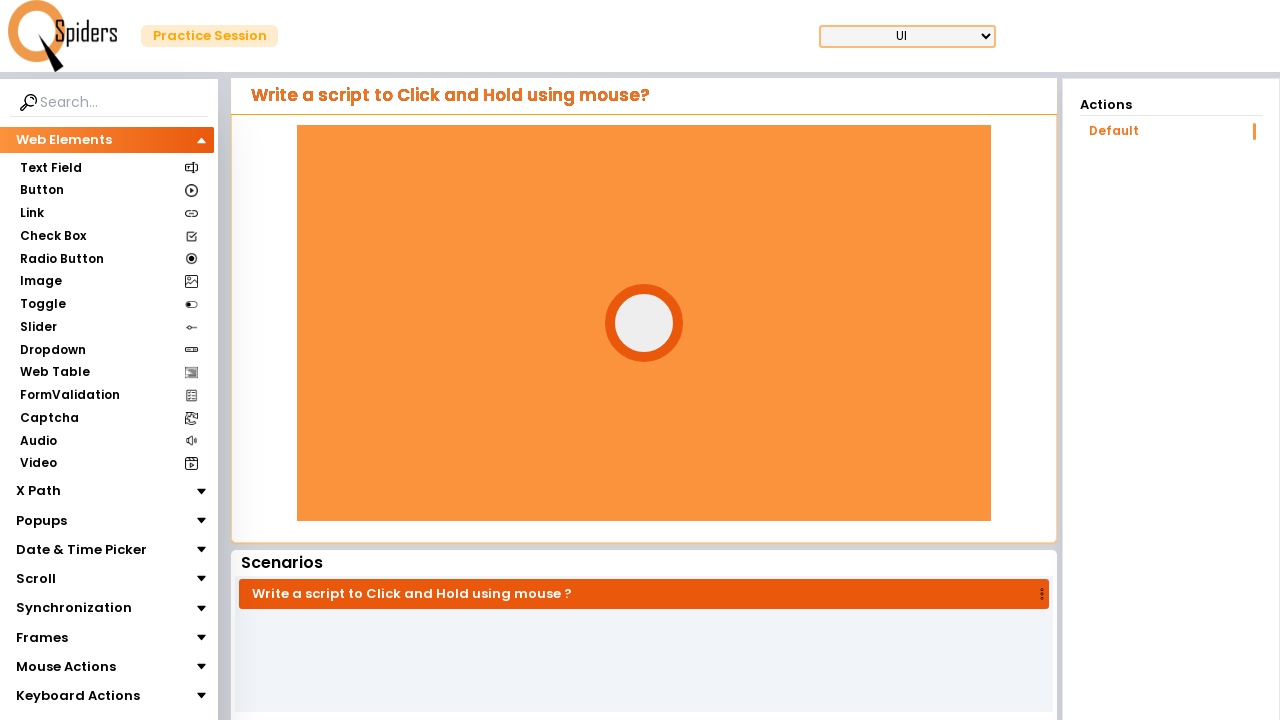

Located circular element with ID 'circle'
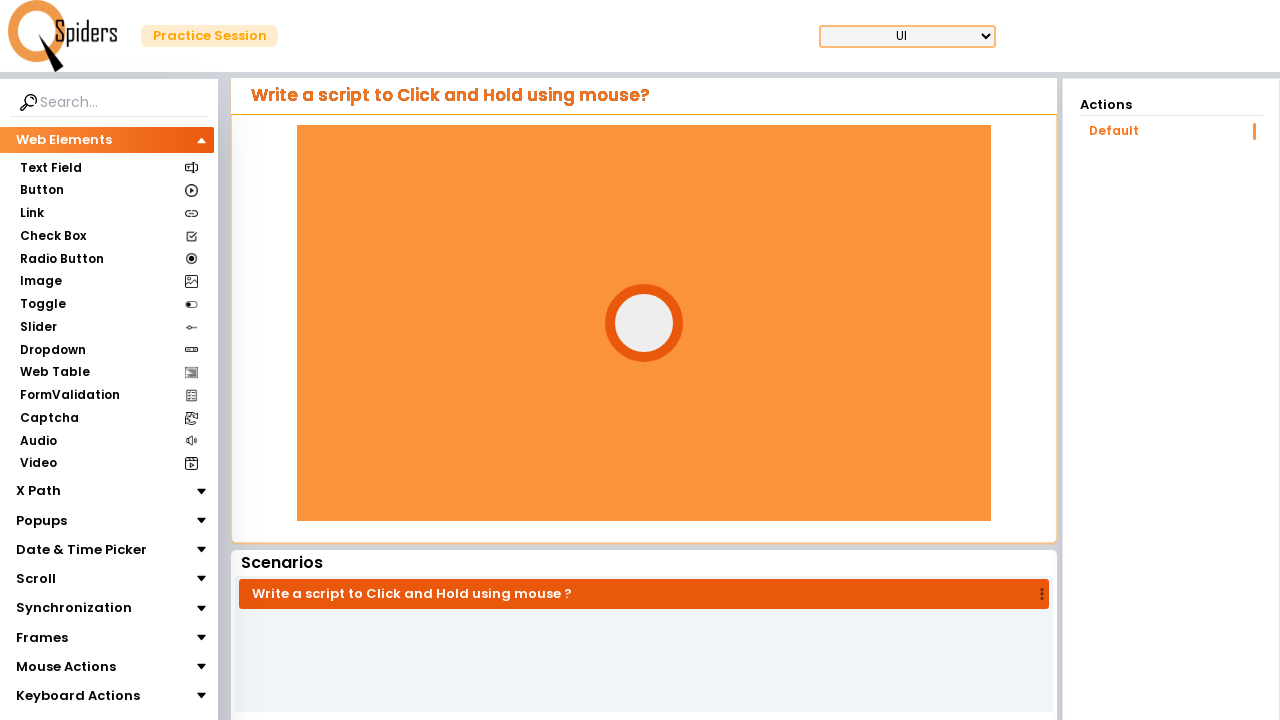

Hovered over the circular element at (644, 323) on #circle
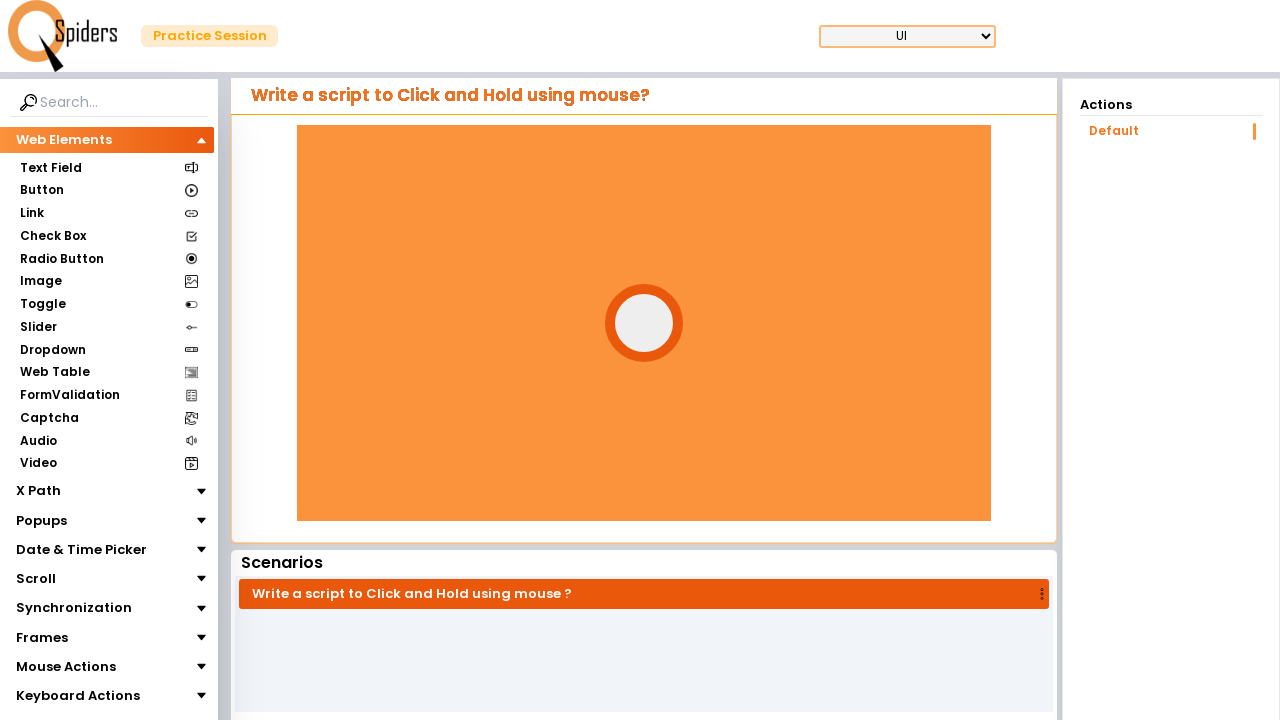

Pressed mouse button down on circular element at (644, 323)
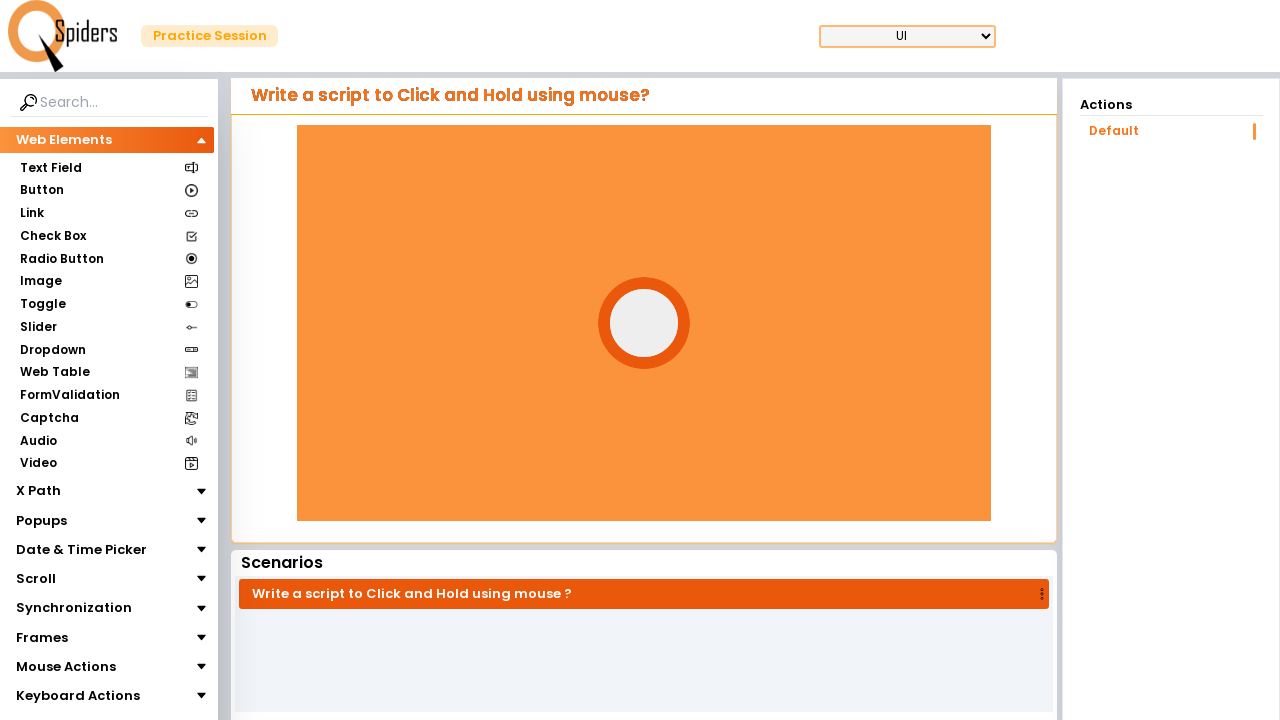

Held mouse button down for 2 seconds
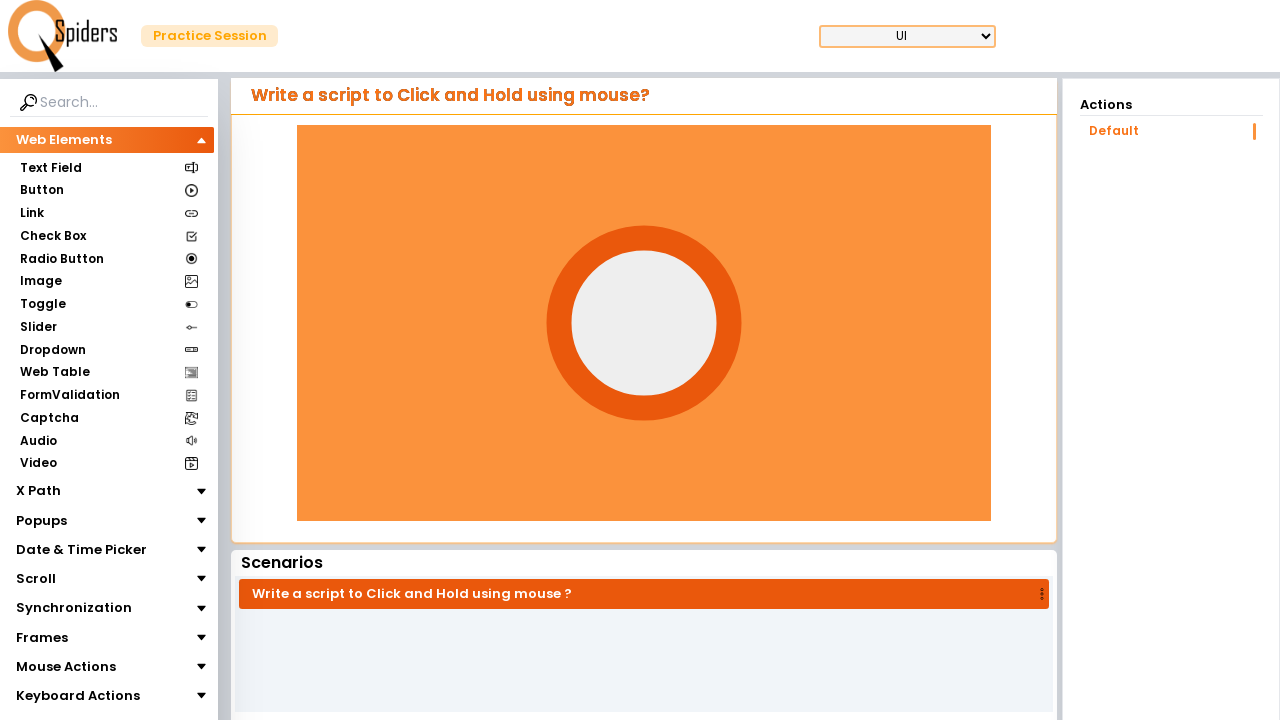

Released mouse button to complete click and hold action at (644, 323)
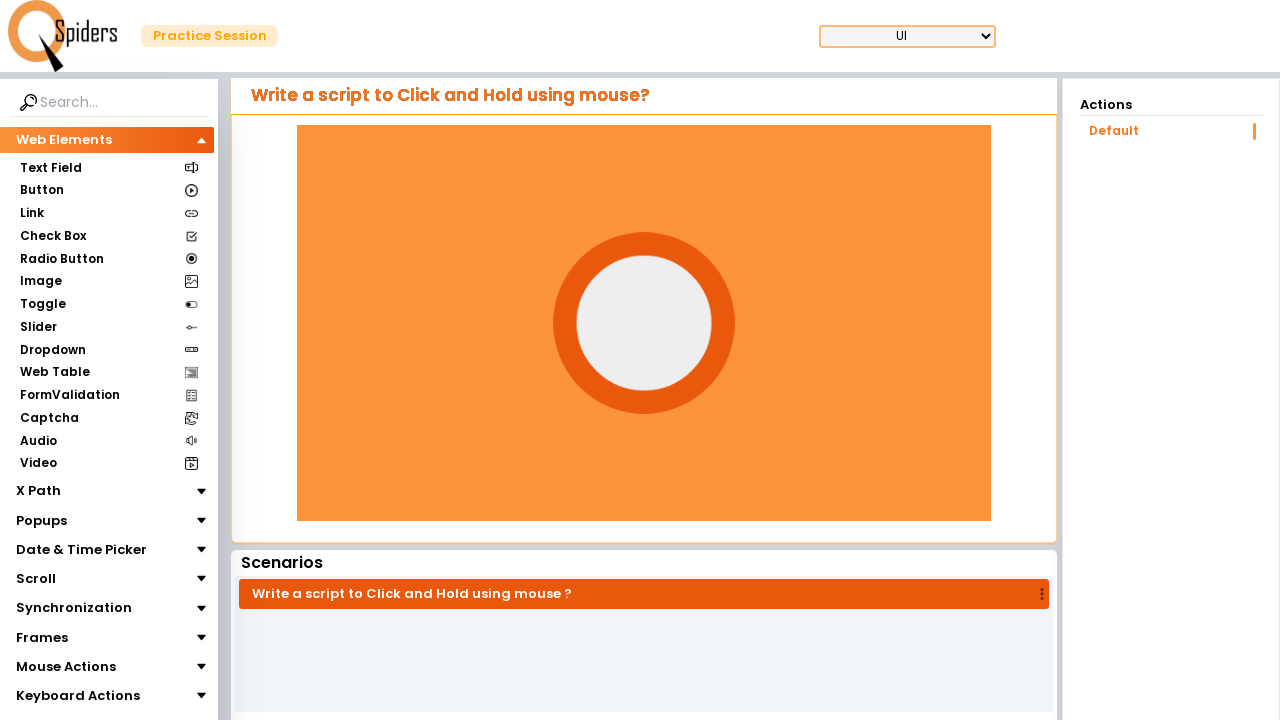

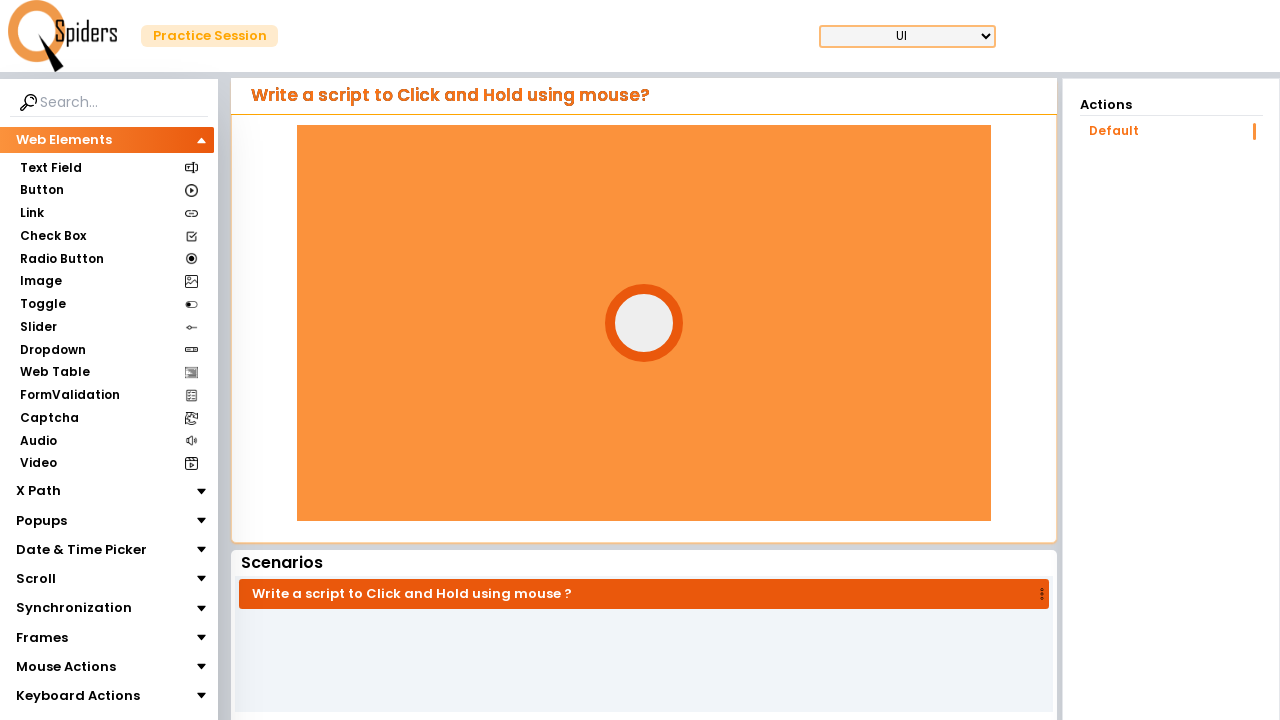